Tests clicking a button identified by its primary class attribute and handling JavaScript alerts that appear, repeating the action 3 times

Starting URL: http://uitestingplayground.com/classattr

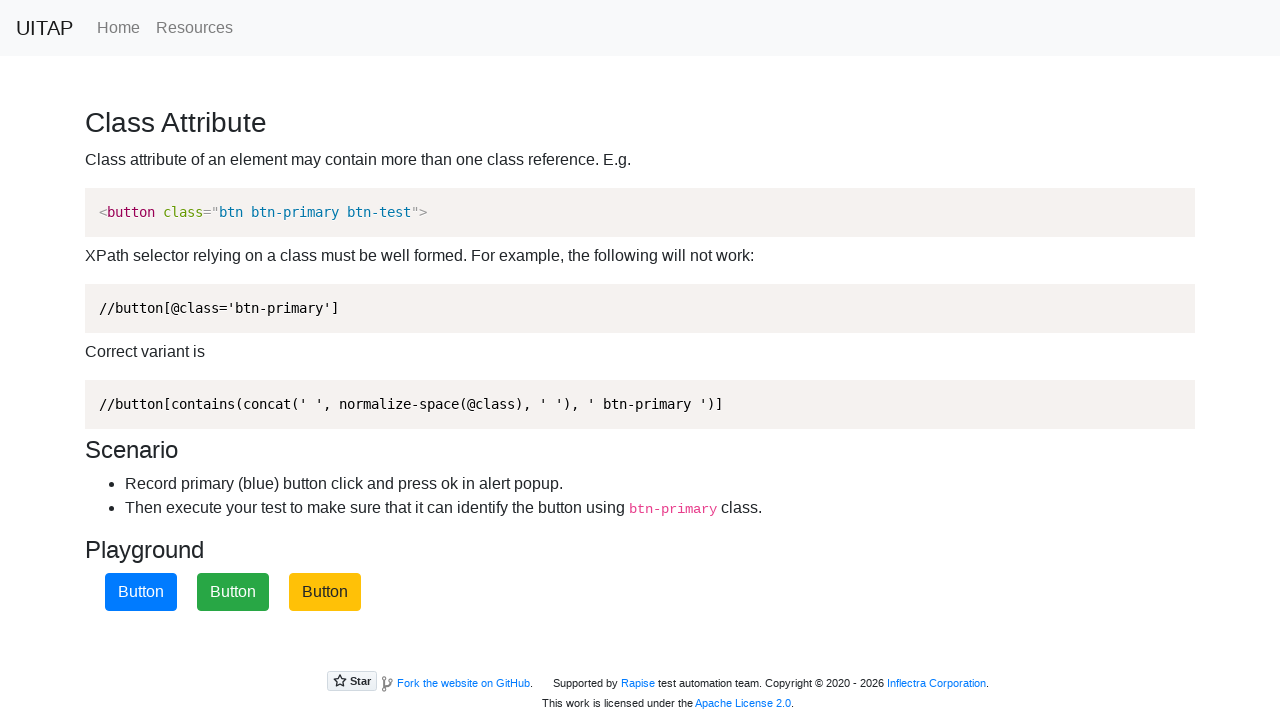

Set up alert handler to automatically accept alerts
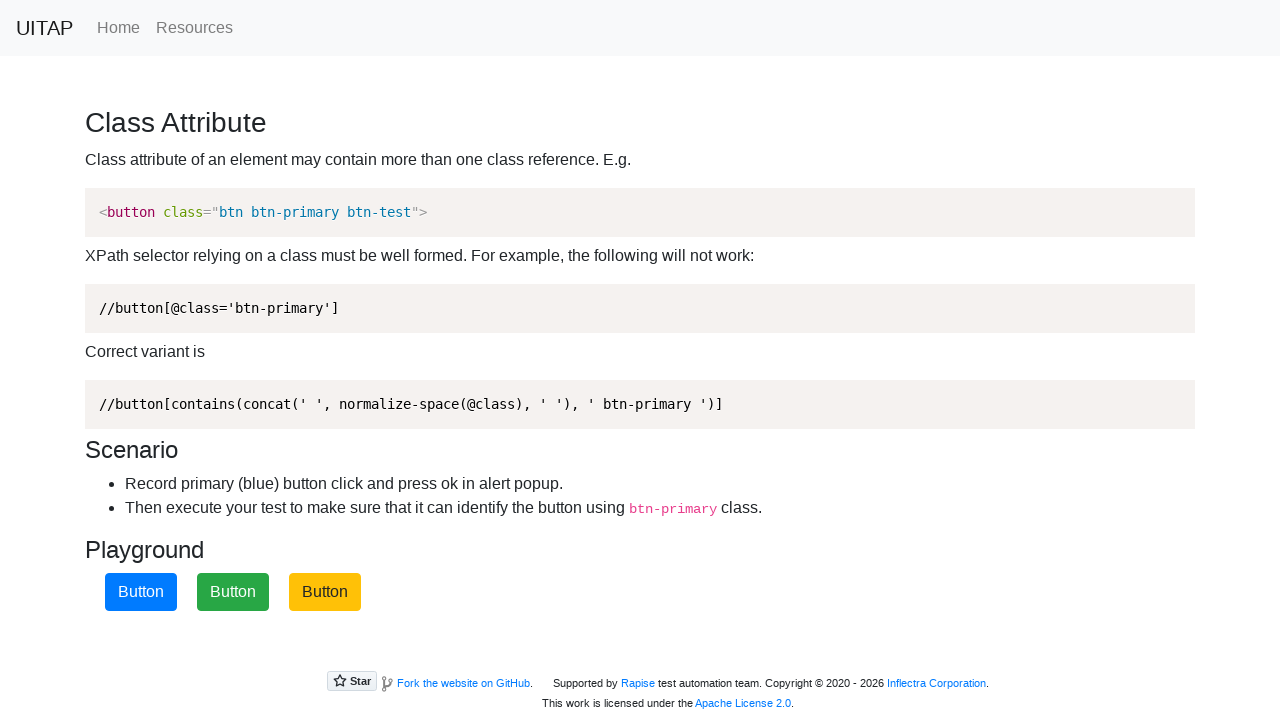

Clicked button with btn-primary class (iteration 1) at (141, 592) on xpath=//button[contains(concat(' ', normalize-space(@class), ' '), ' btn-primary
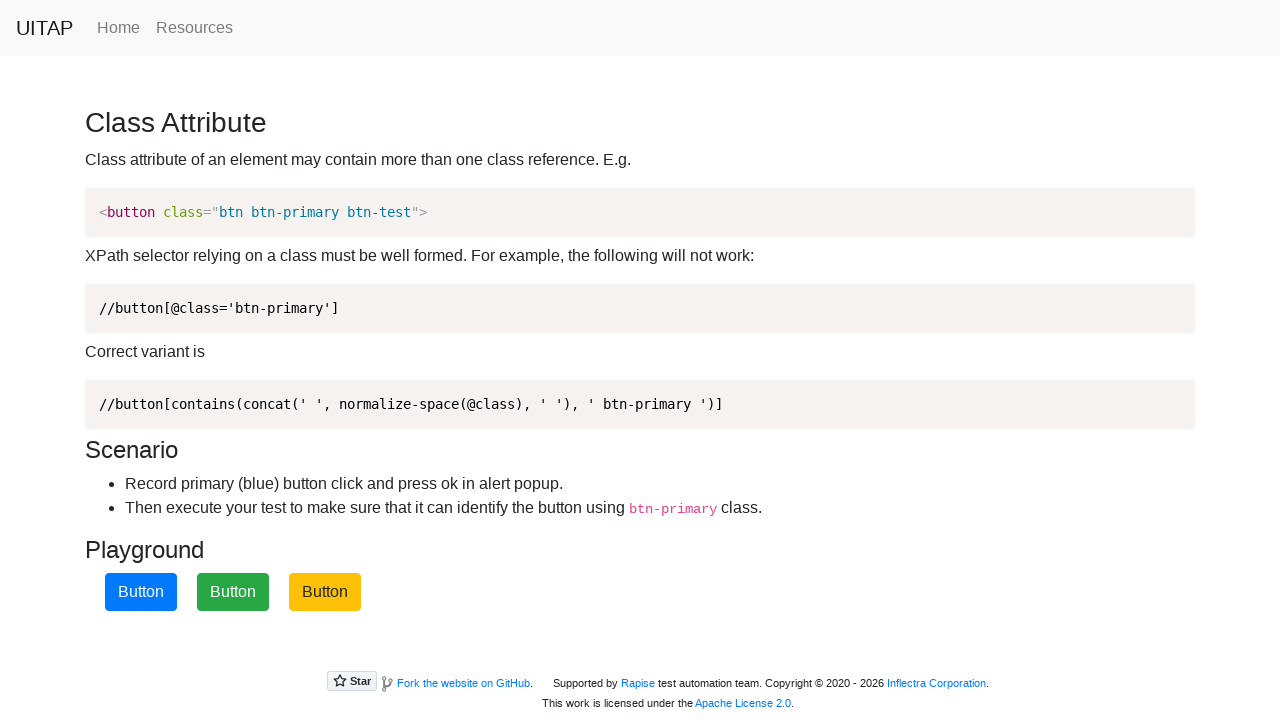

Waited 2 seconds after button click (iteration 1)
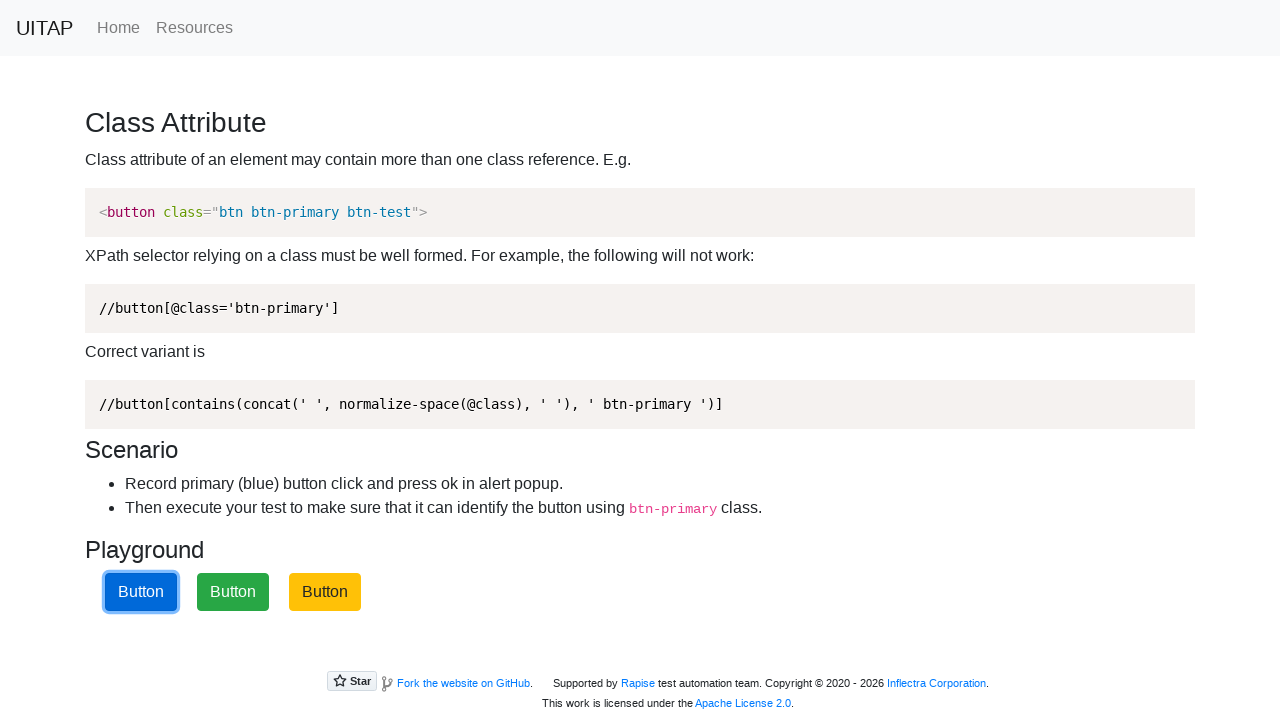

Clicked button with btn-primary class (iteration 2) at (141, 592) on xpath=//button[contains(concat(' ', normalize-space(@class), ' '), ' btn-primary
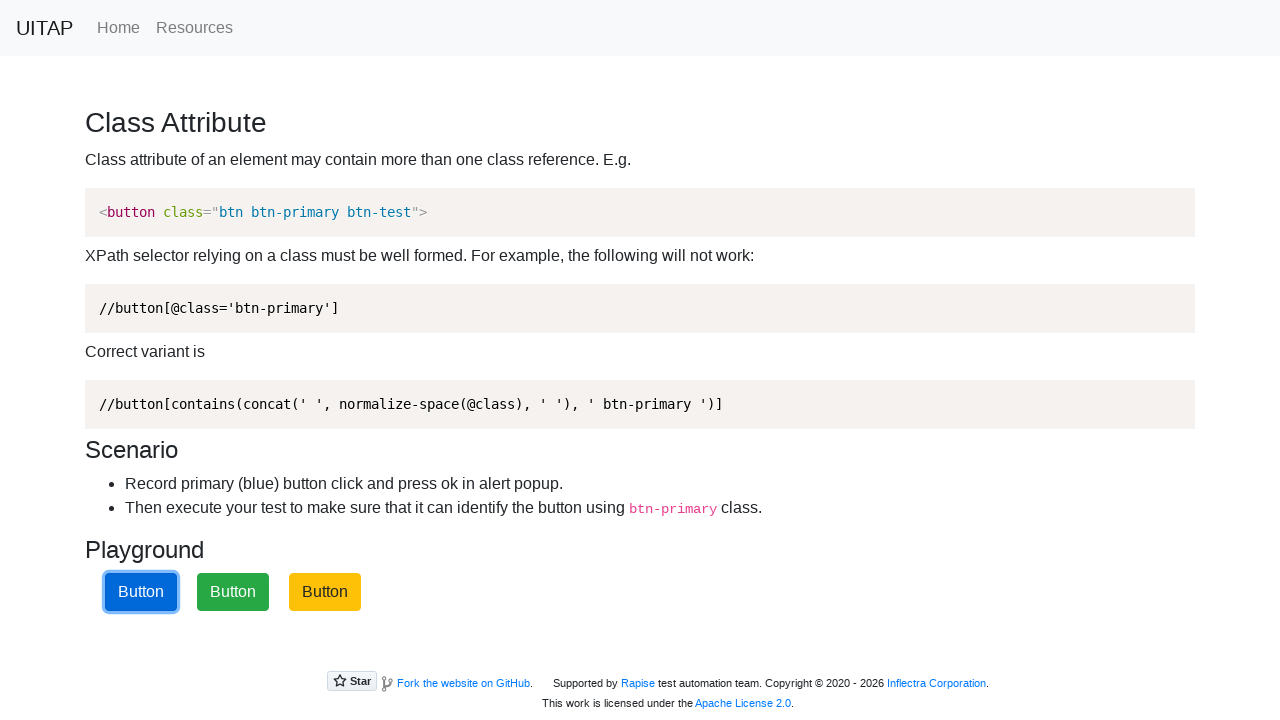

Waited 2 seconds after button click (iteration 2)
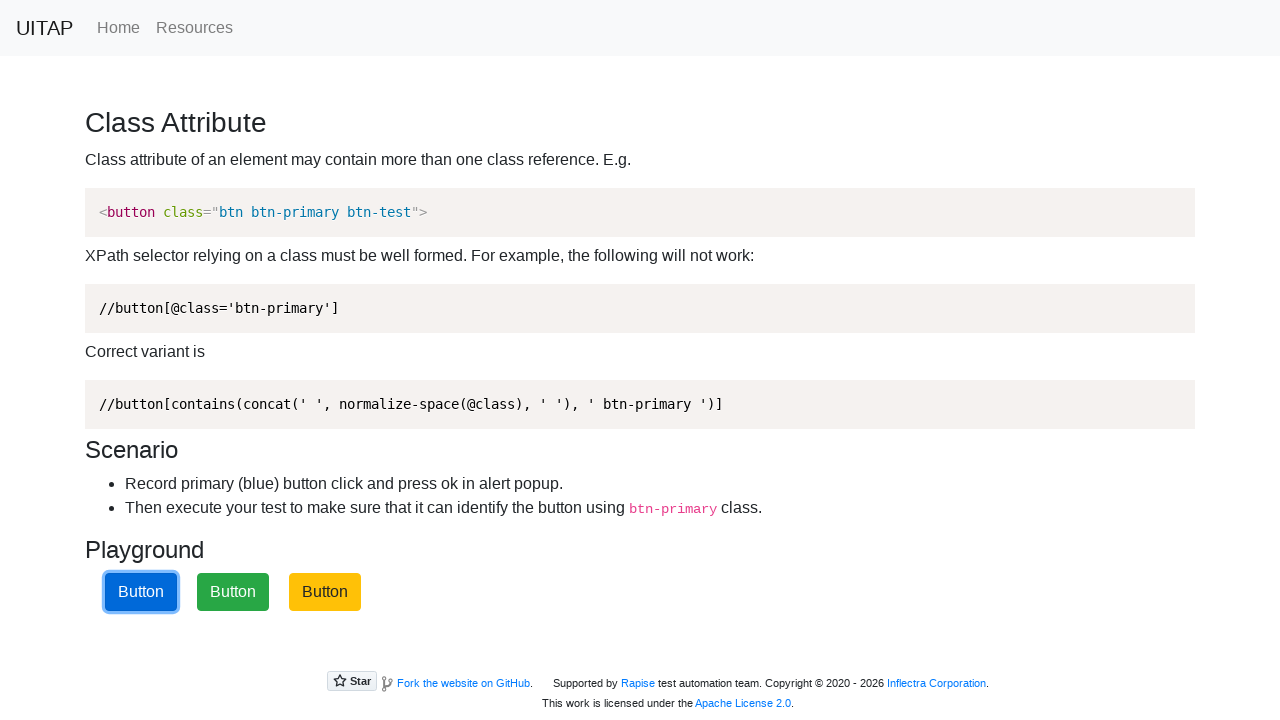

Clicked button with btn-primary class (iteration 3) at (141, 592) on xpath=//button[contains(concat(' ', normalize-space(@class), ' '), ' btn-primary
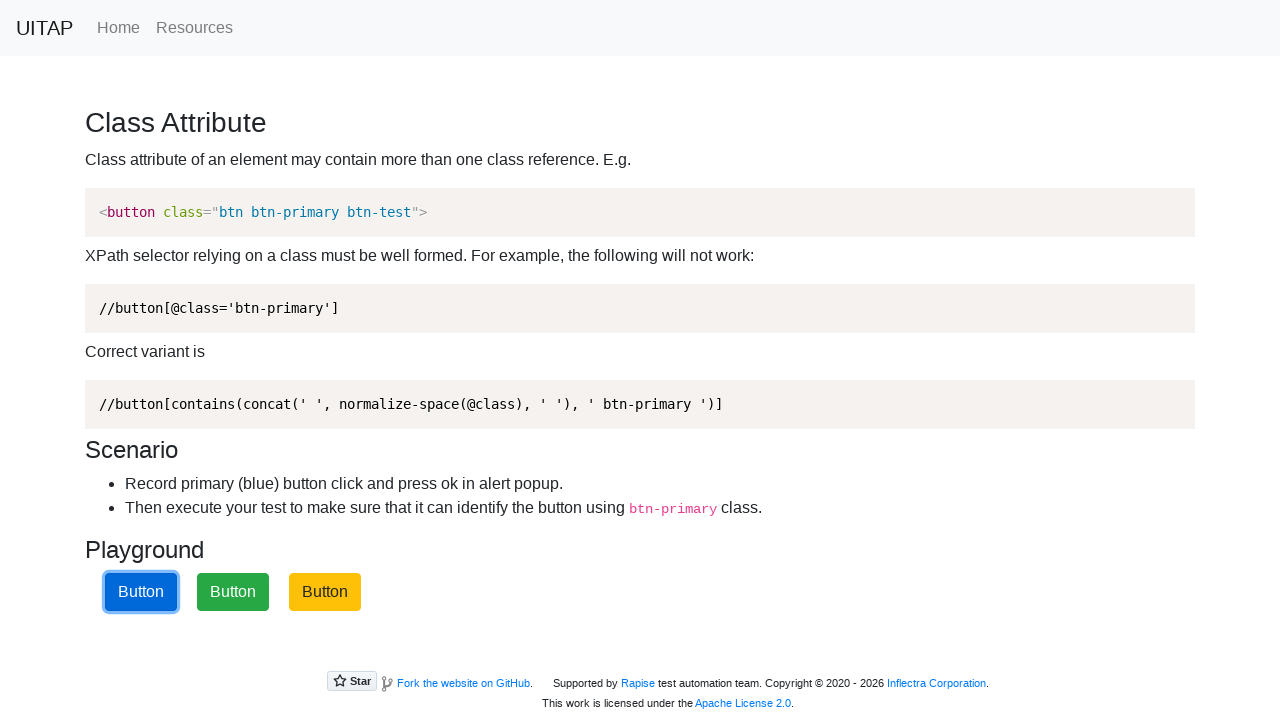

Waited 2 seconds after button click (iteration 3)
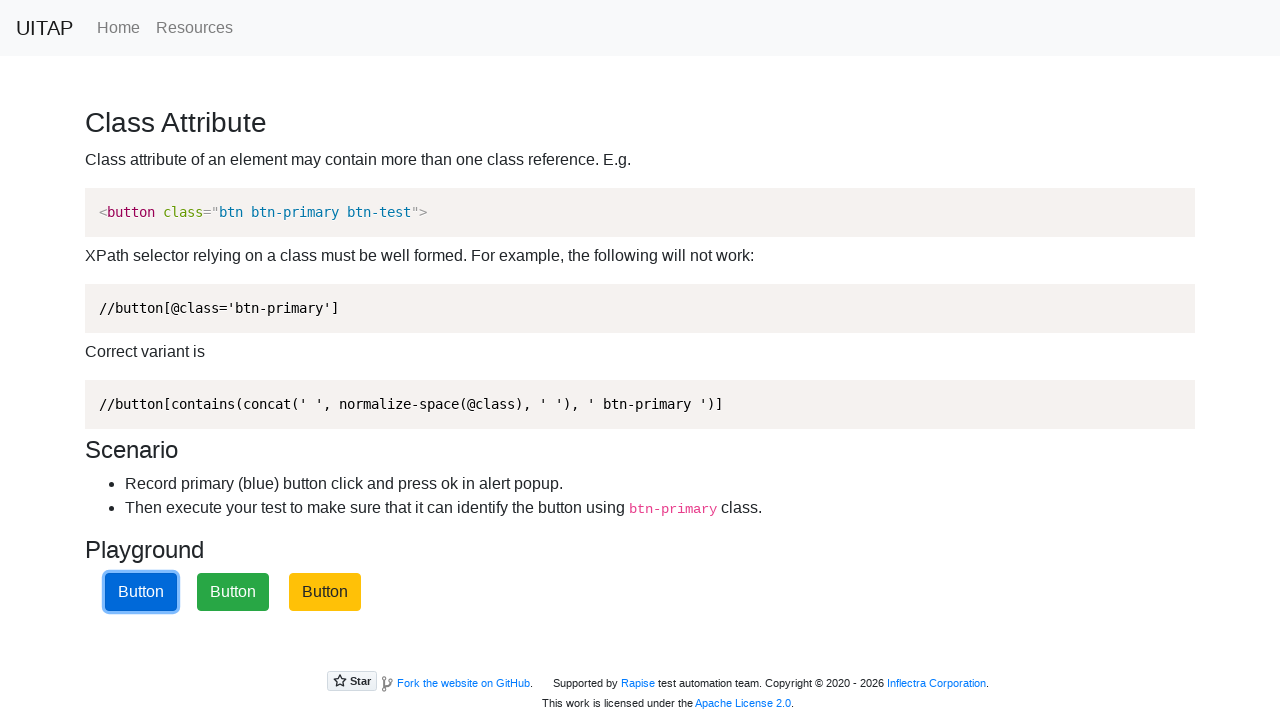

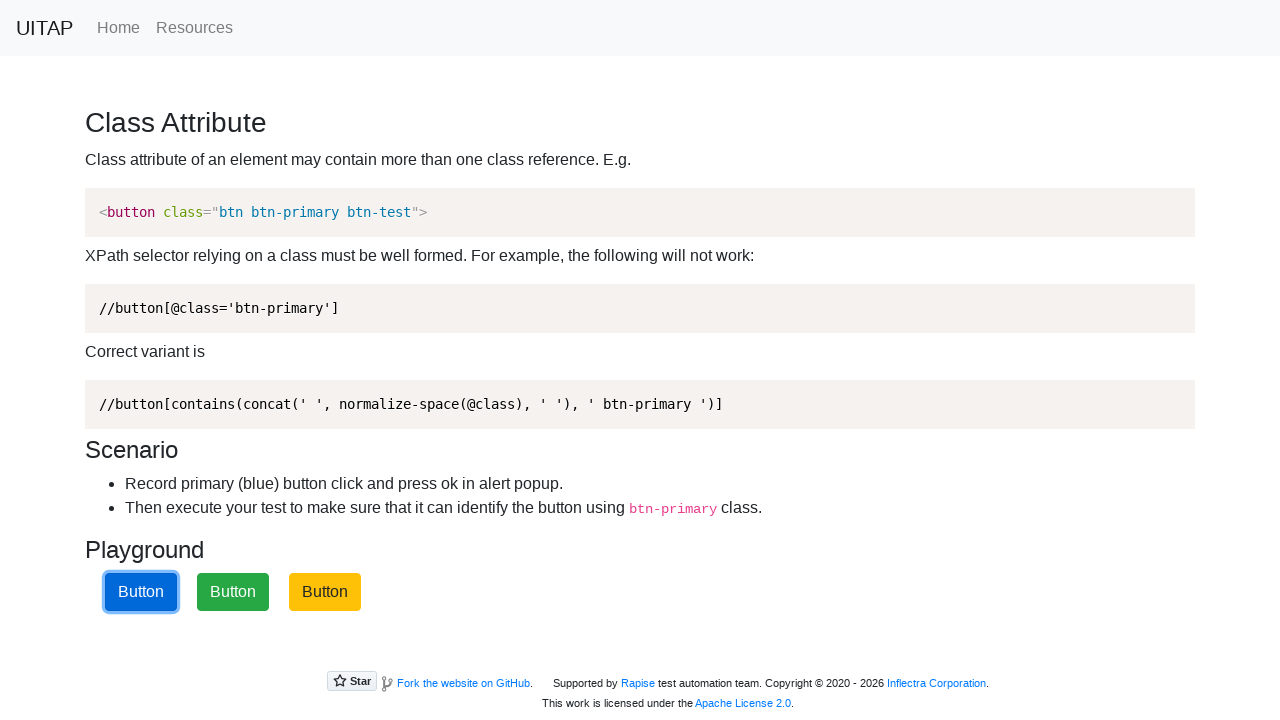